Verifies the Next button text and clicks it to navigate to the next page

Starting URL: https://quotes.toscrape.com/

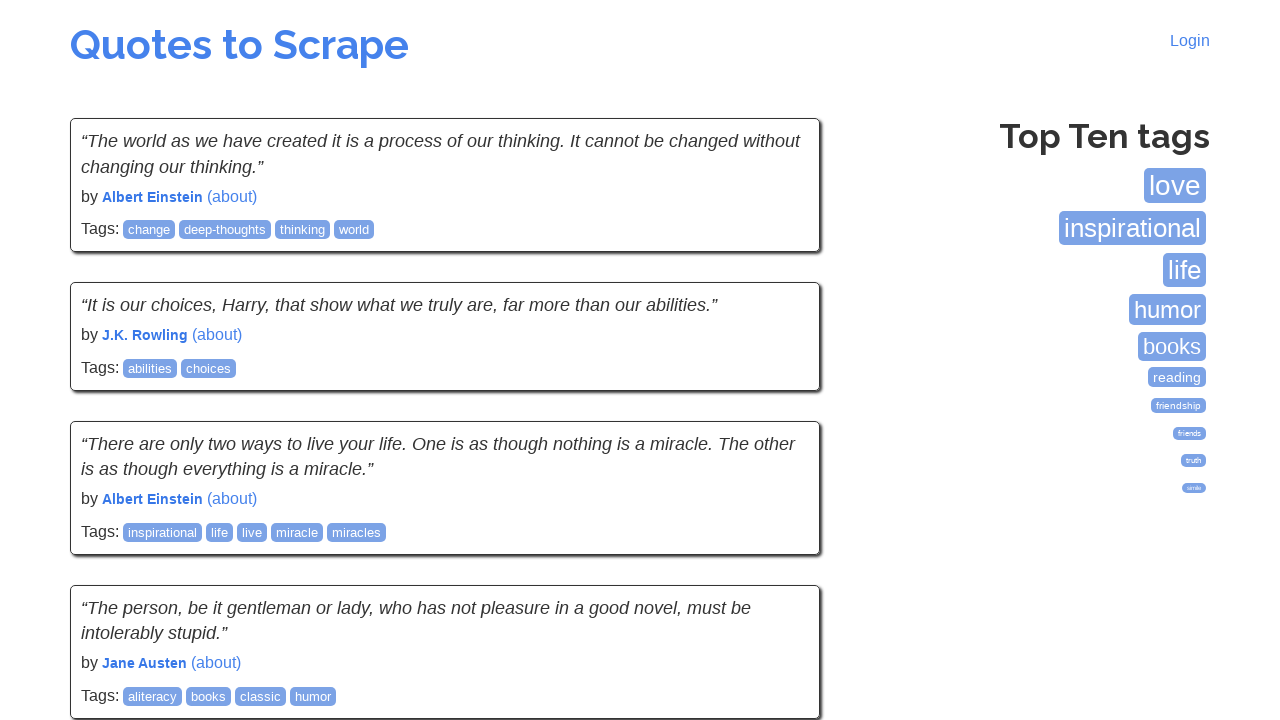

Waited for Next button to appear in navigation
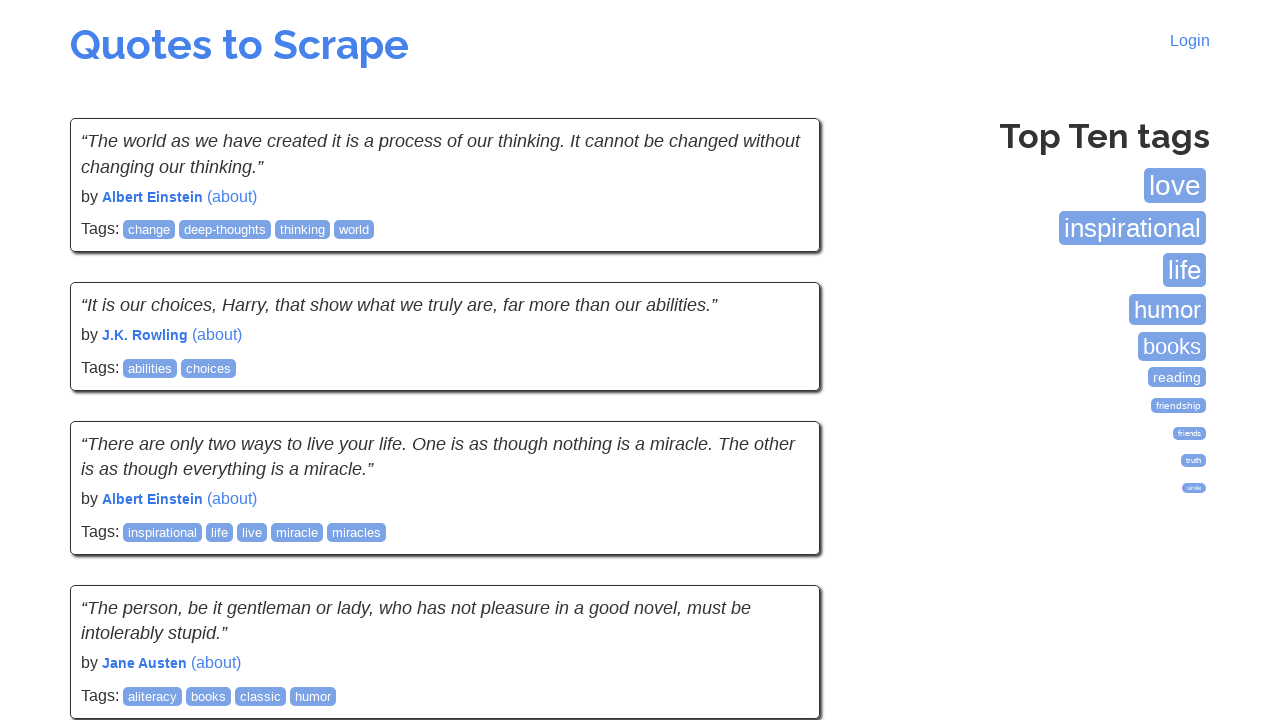

Retrieved Next button text content
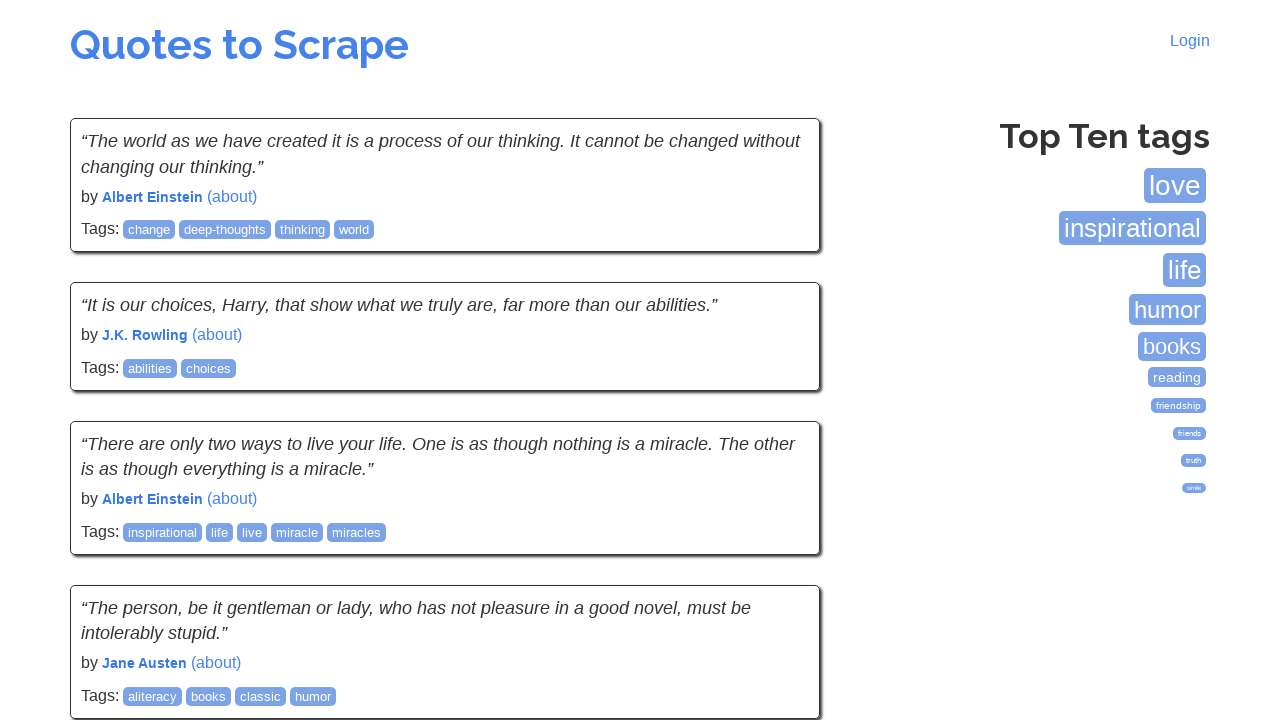

Verified Next button text matches expected value: 'Next →'
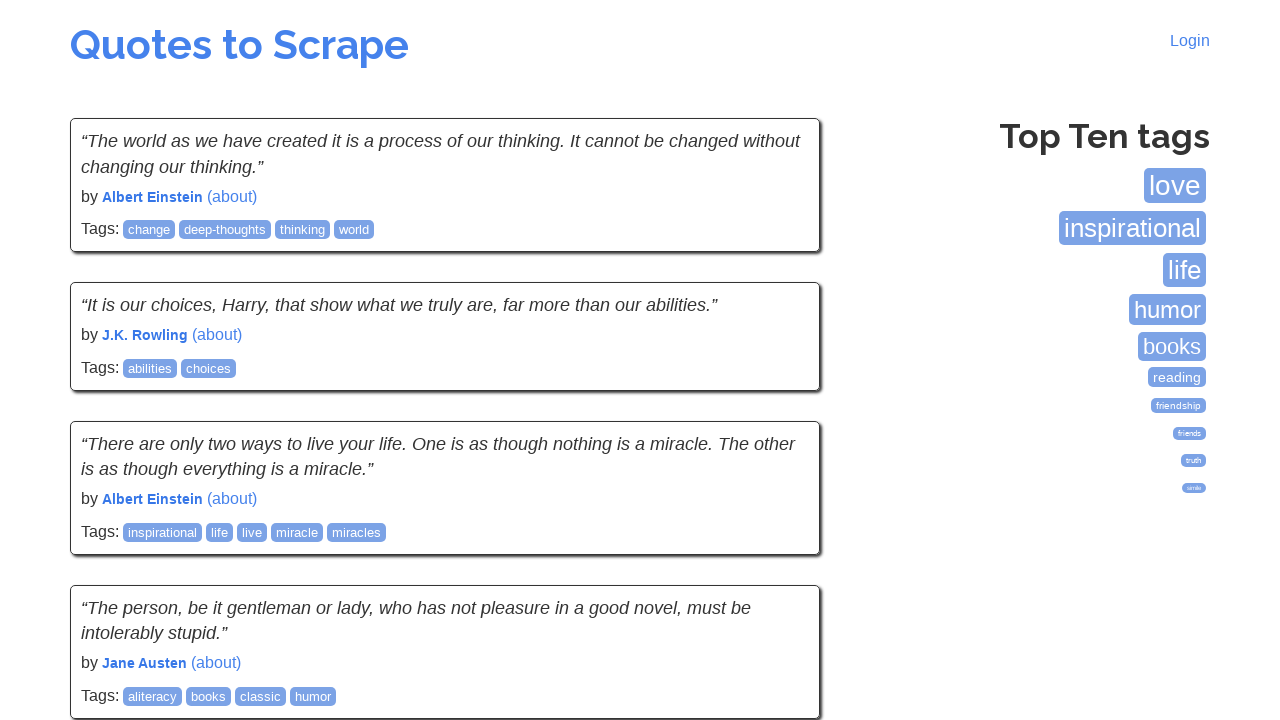

Clicked Next button to navigate to next page
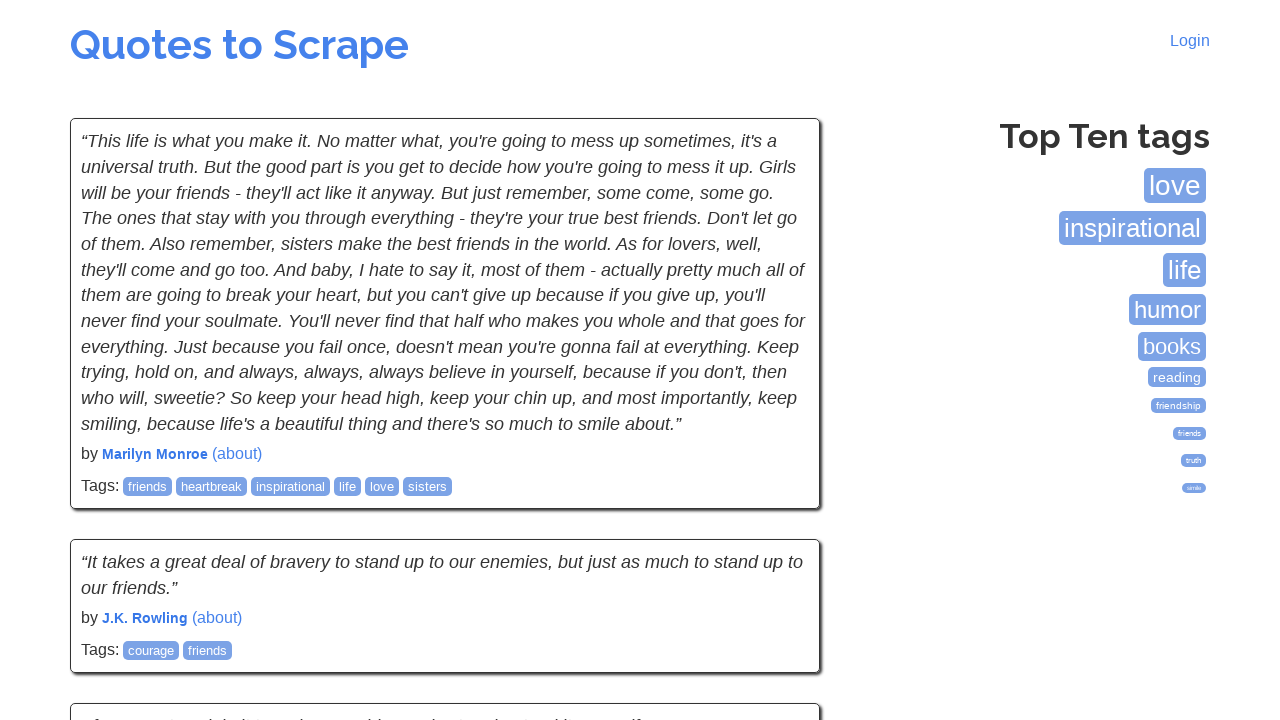

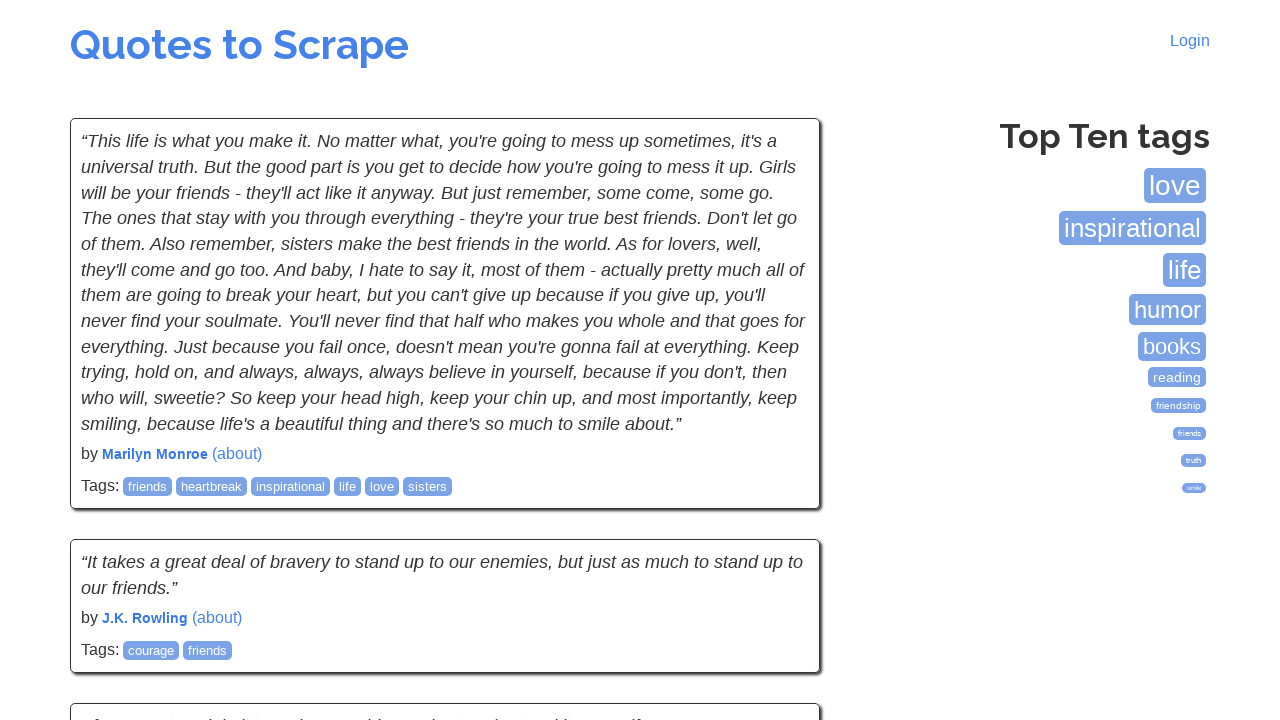